Tests element visibility on an OpenCart page by verifying the logo image and search box are displayed, then performs a product search for "macbook".

Starting URL: https://naveenautomationlabs.com/opencart/index.php?route=account/login

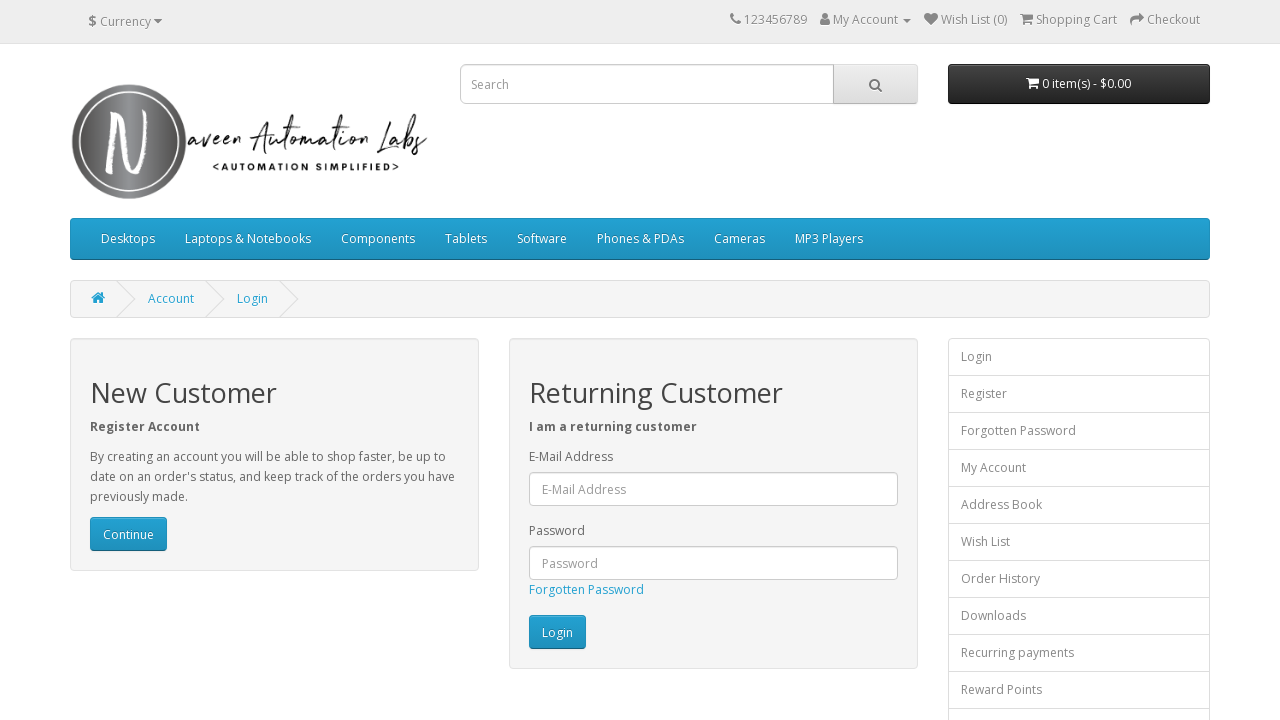

Waited for logo image element to load
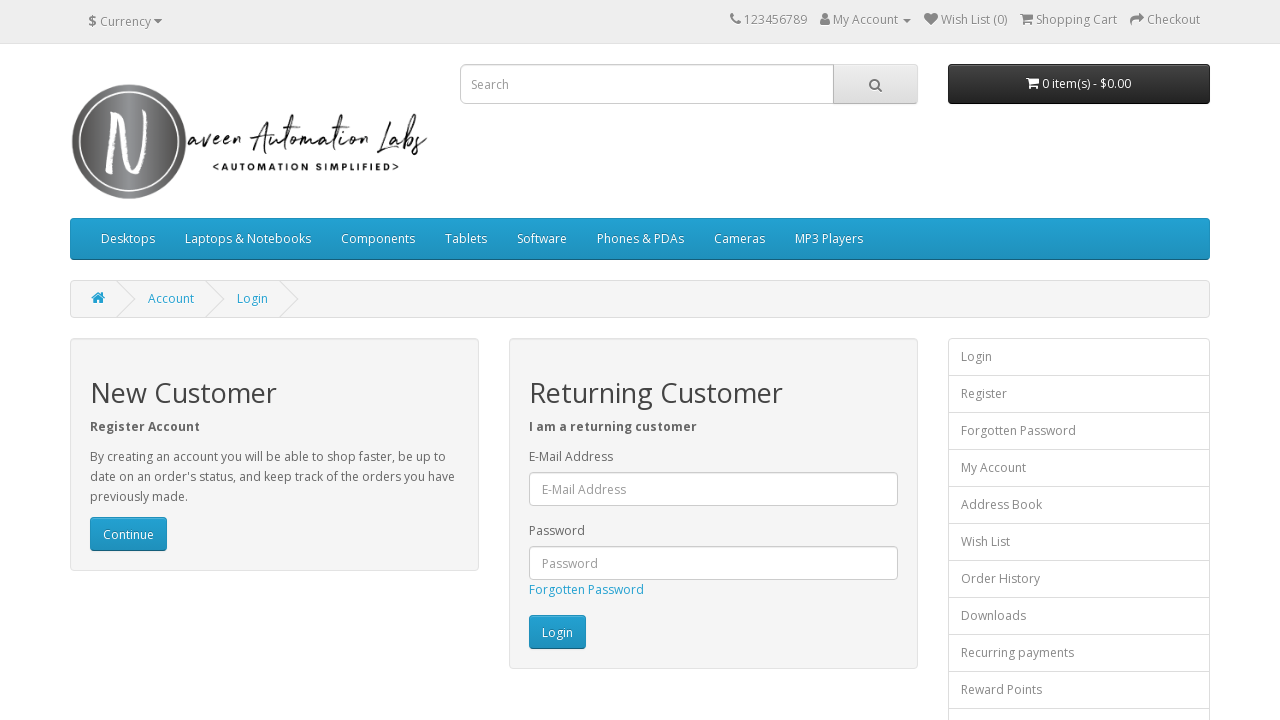

Verified logo image is visible
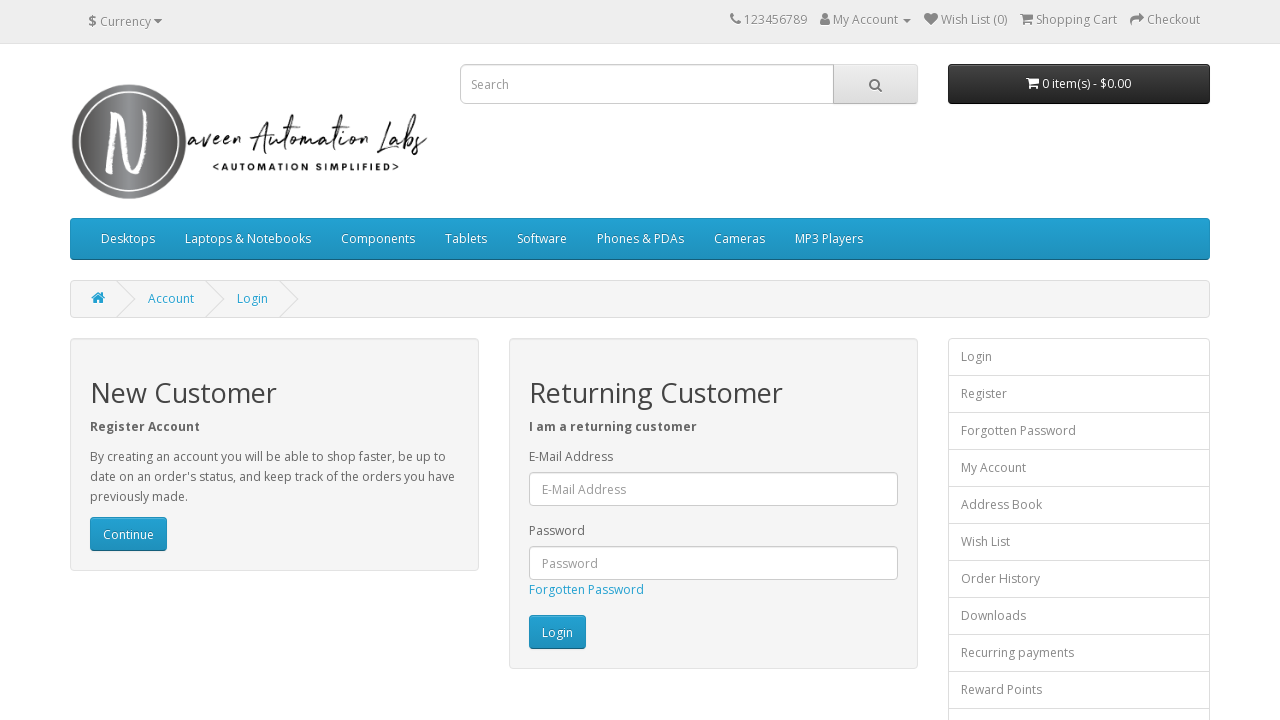

Waited for search box element to load
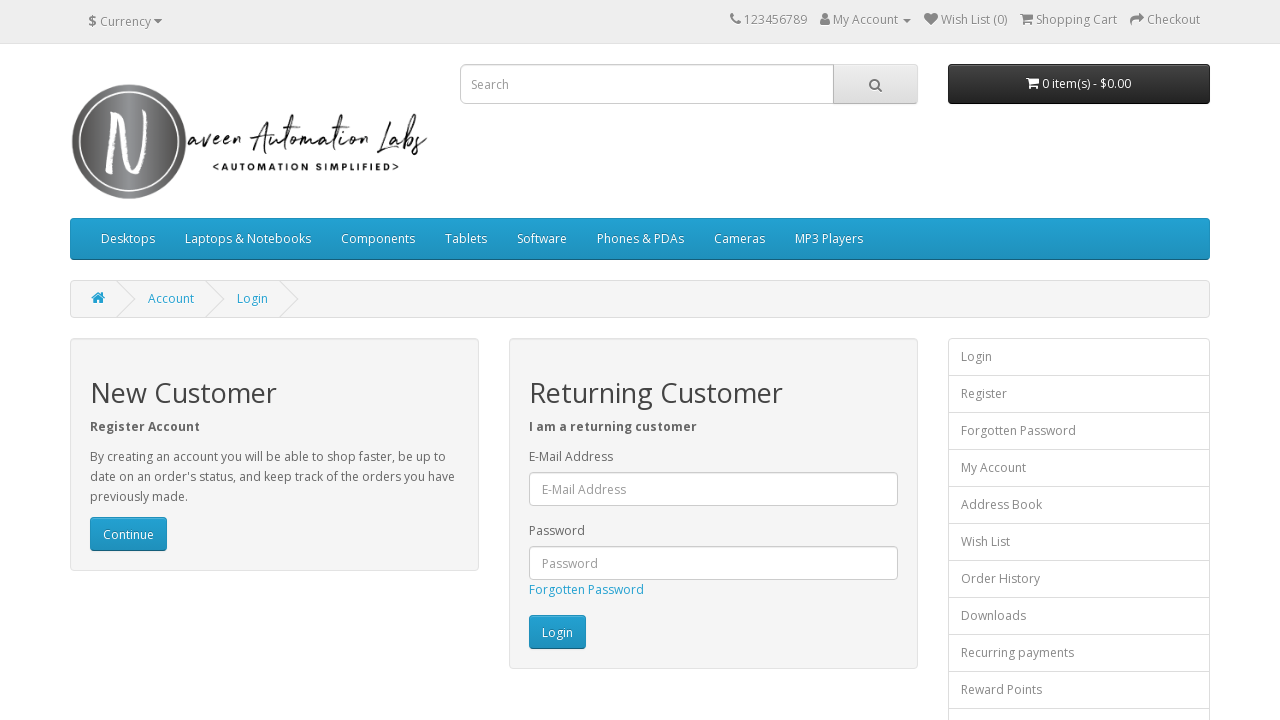

Verified search box is visible
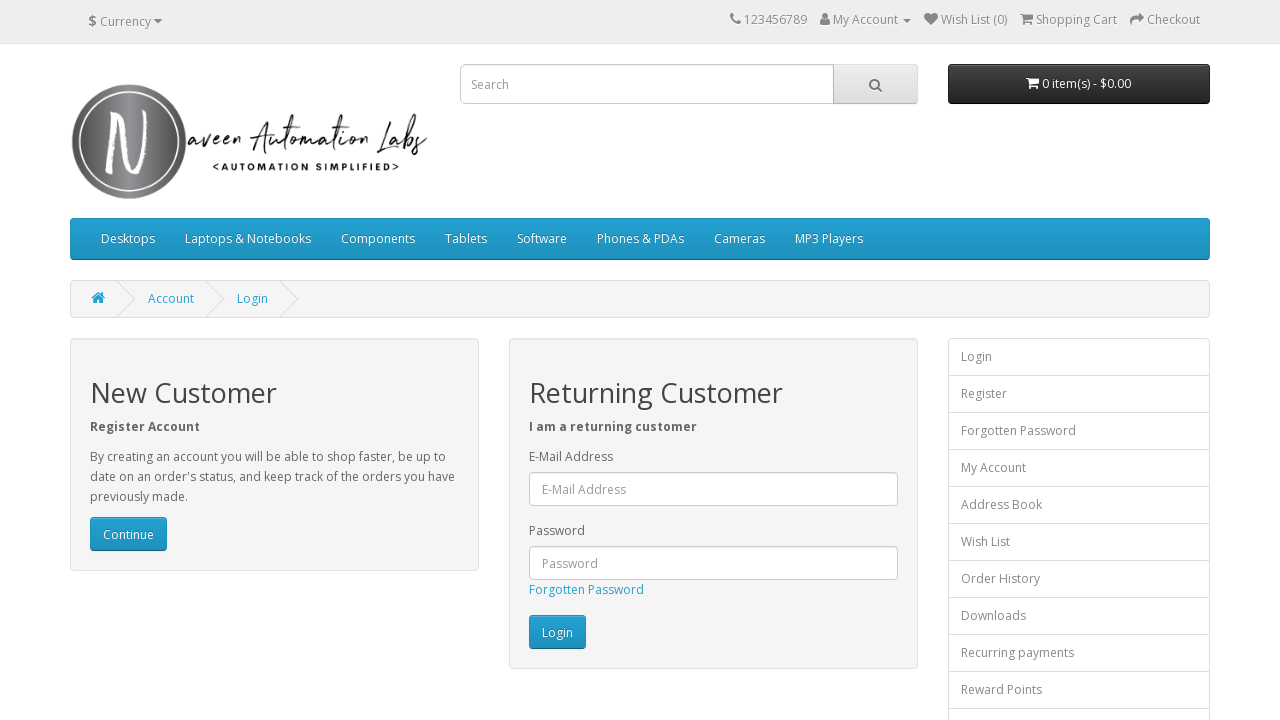

Filled search box with 'macbook' on input[name='search']
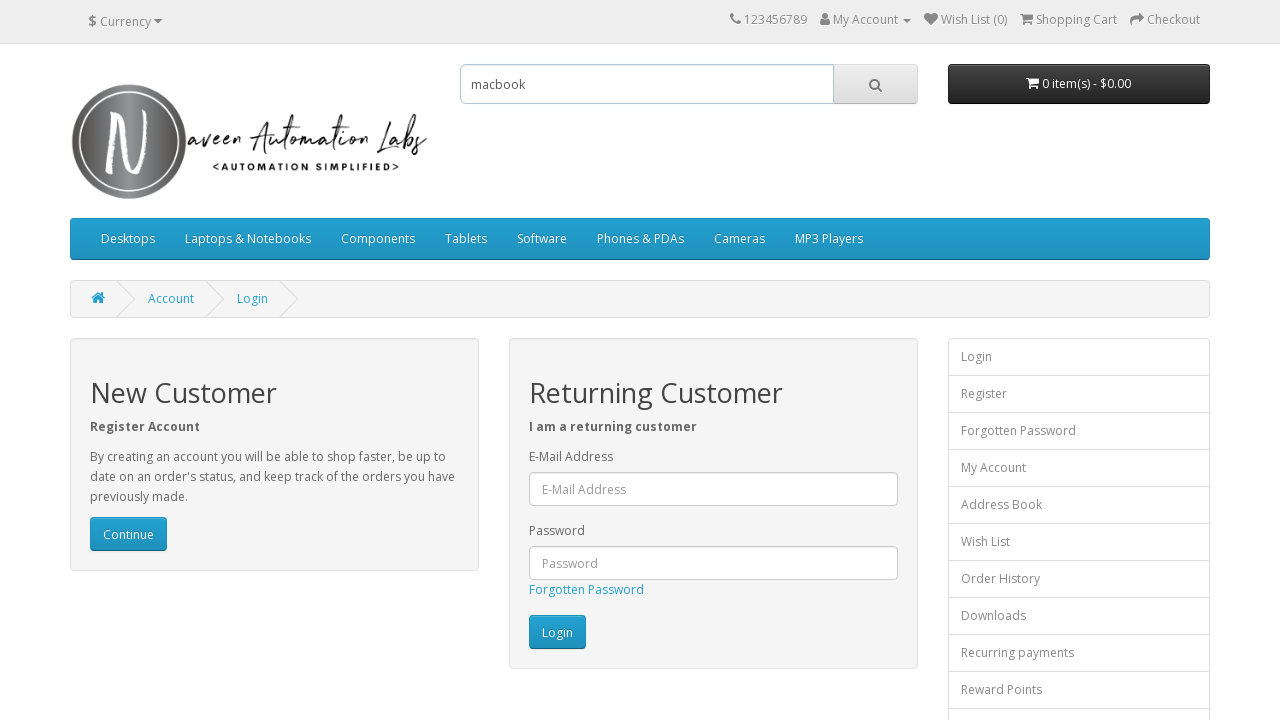

Clicked search button to perform product search at (875, 84) on #search > span > button
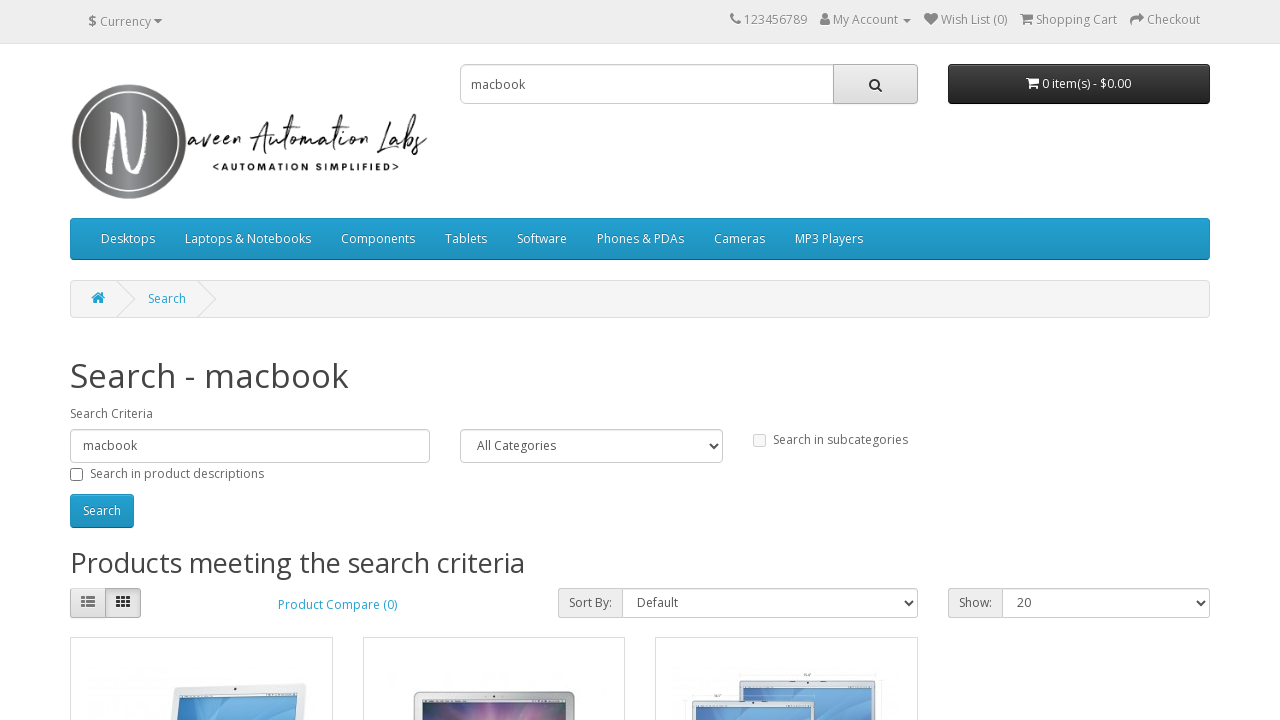

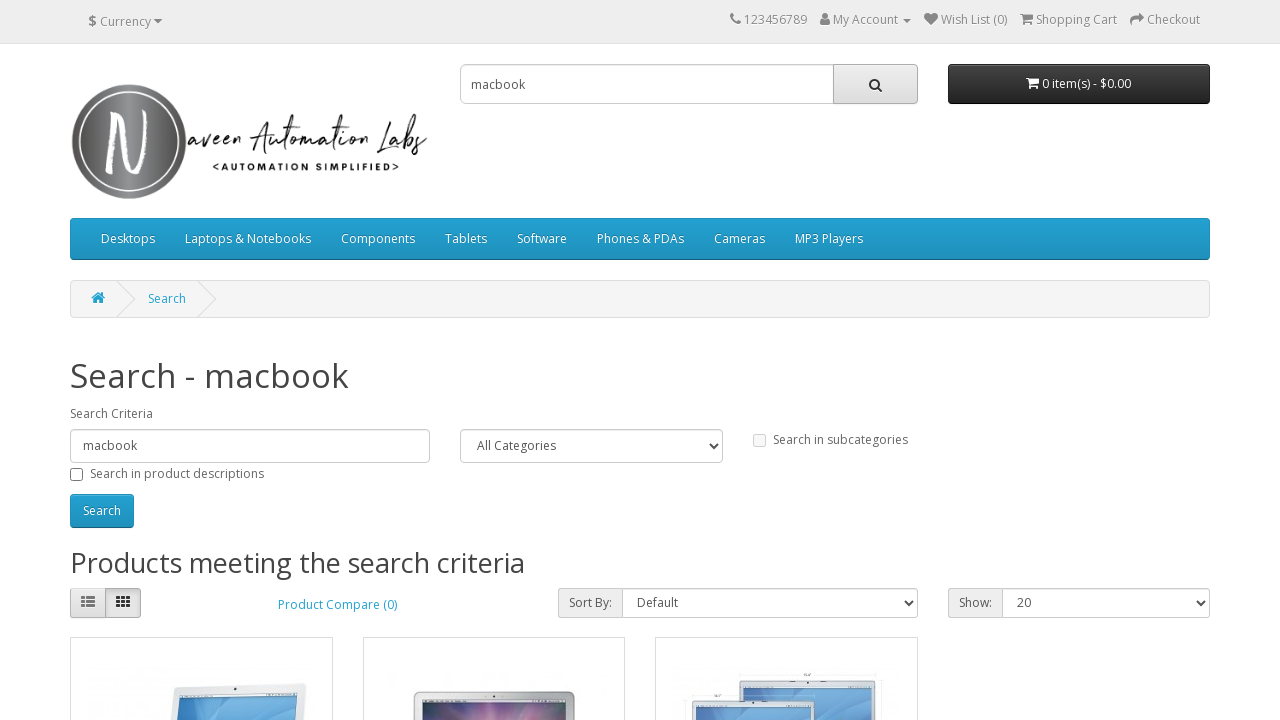